Simple test that navigates to autoplius.lt and maximizes the browser window

Starting URL: https://autoplius.lt

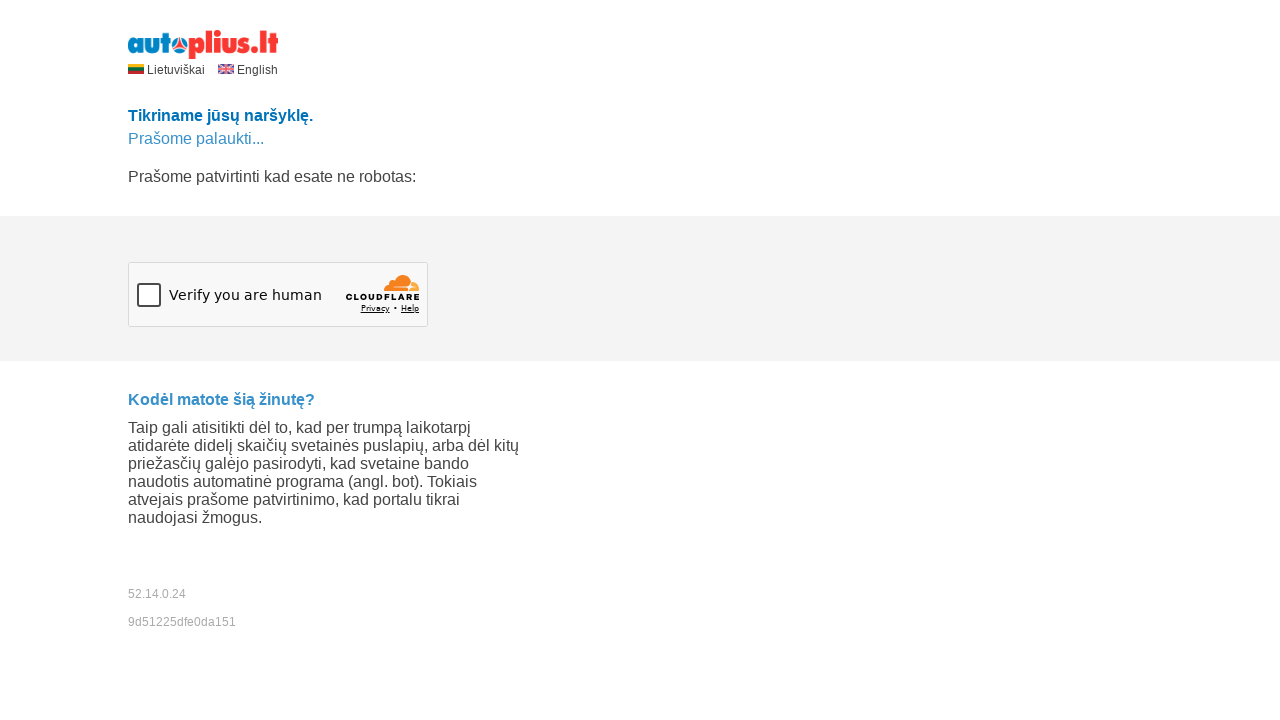

Set viewport size to 1920x1080
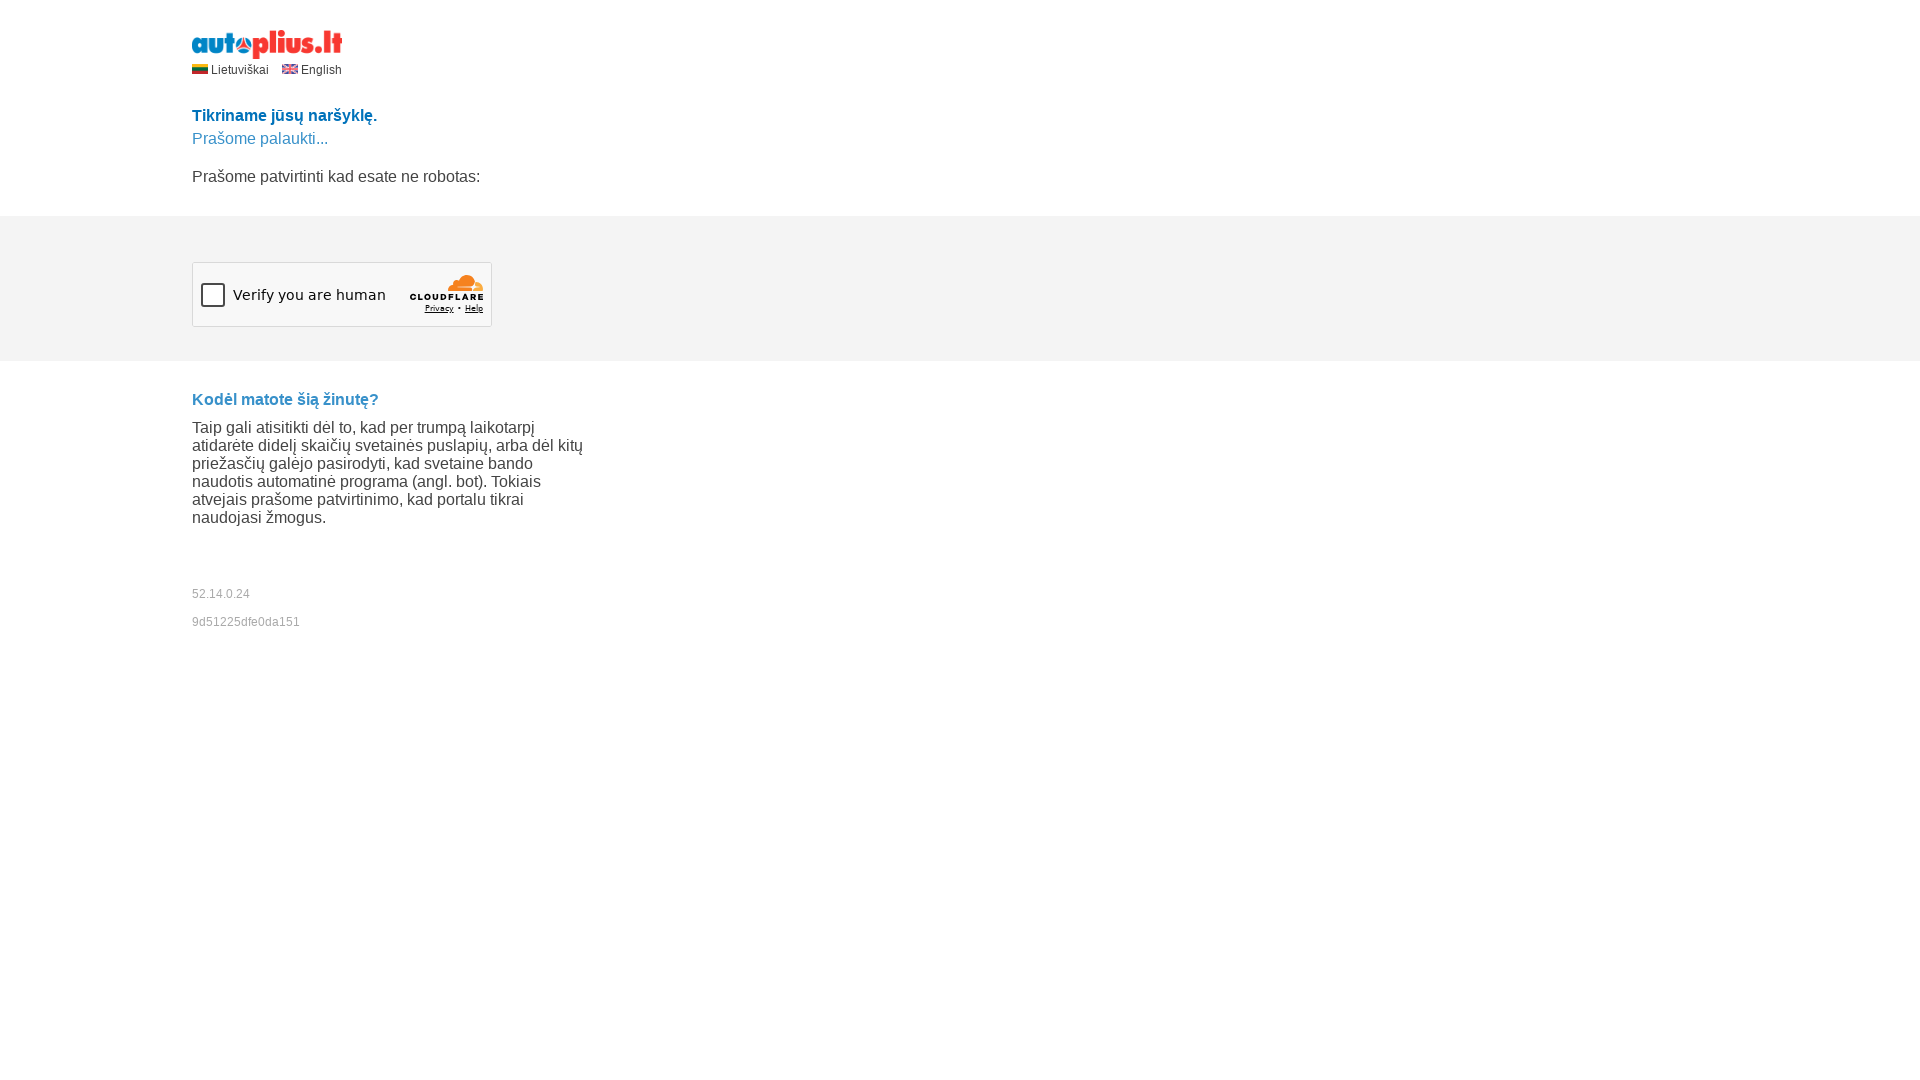

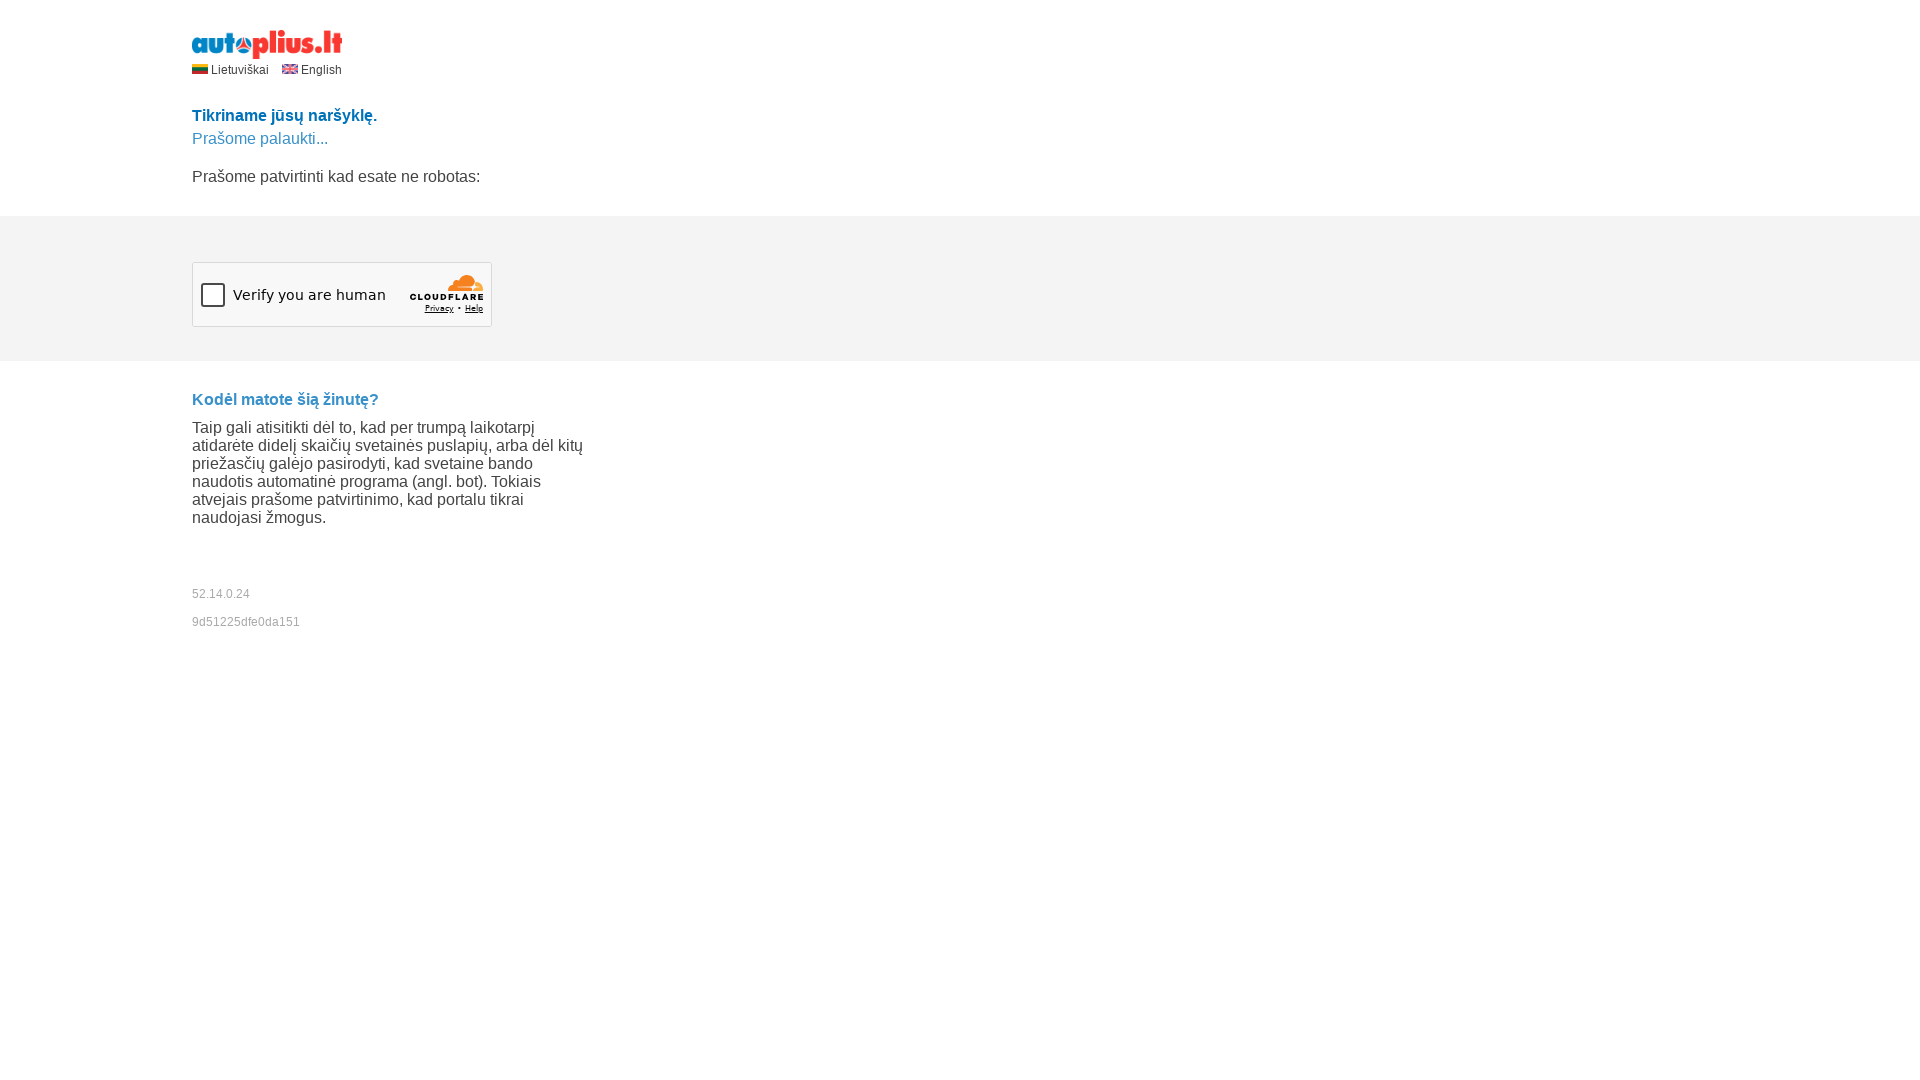